Tests JavaScript Prompt dialog functionality by clicking the prompt button and handling the prompt dialog

Starting URL: https://the-internet.herokuapp.com/javascript_alerts

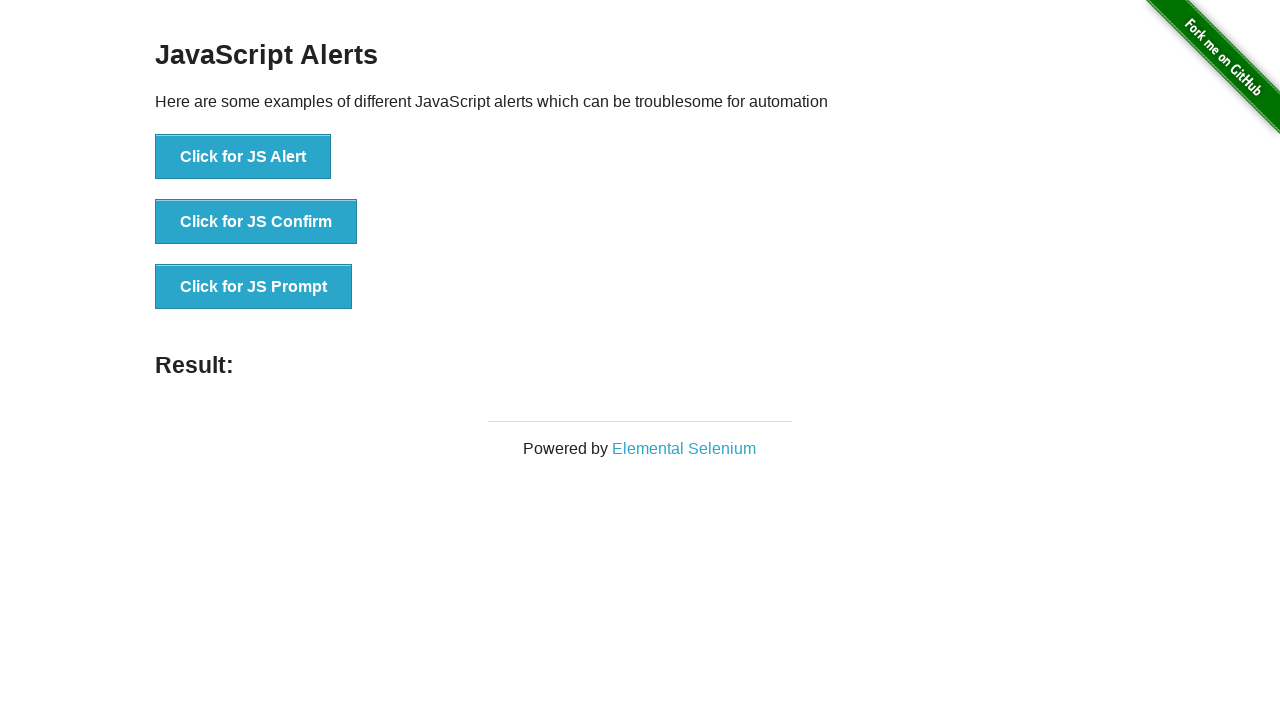

Set up dialog handler to accept prompt with 'Test input text'
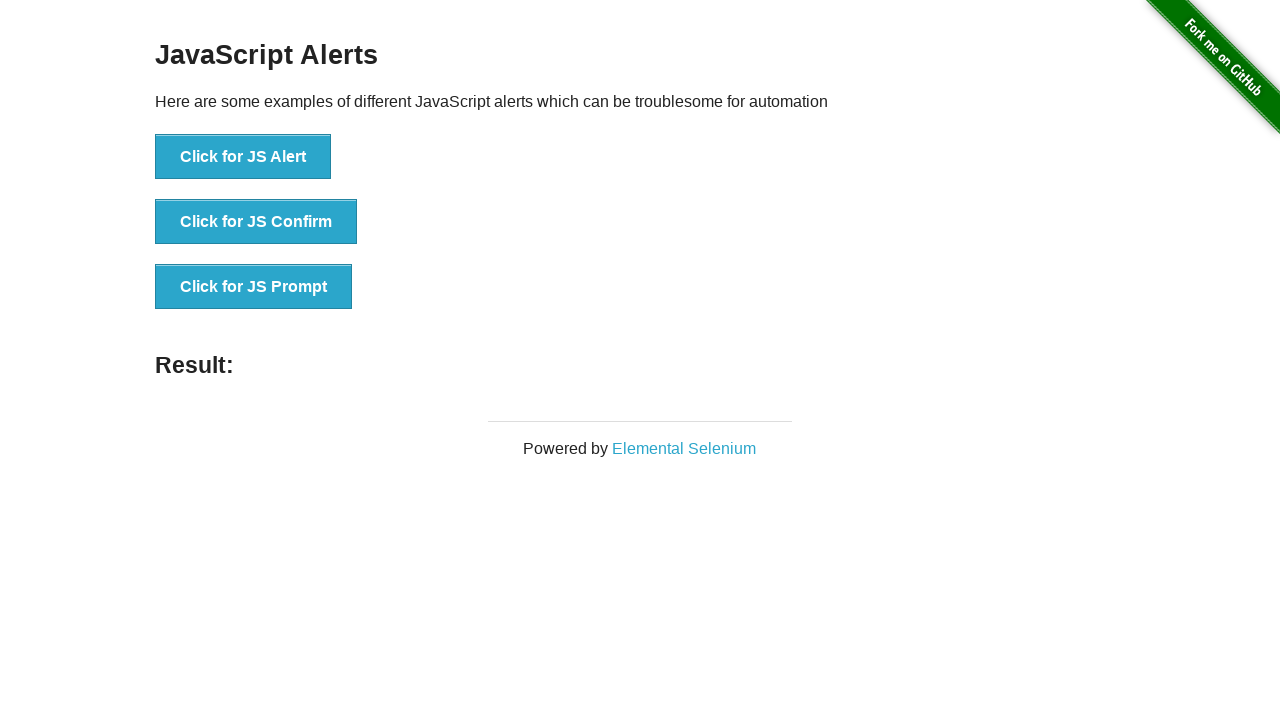

Clicked 'Click for JS Prompt' button to trigger JavaScript prompt dialog at (254, 287) on :nth-child(3) > button:has-text('Click for JS Prompt')
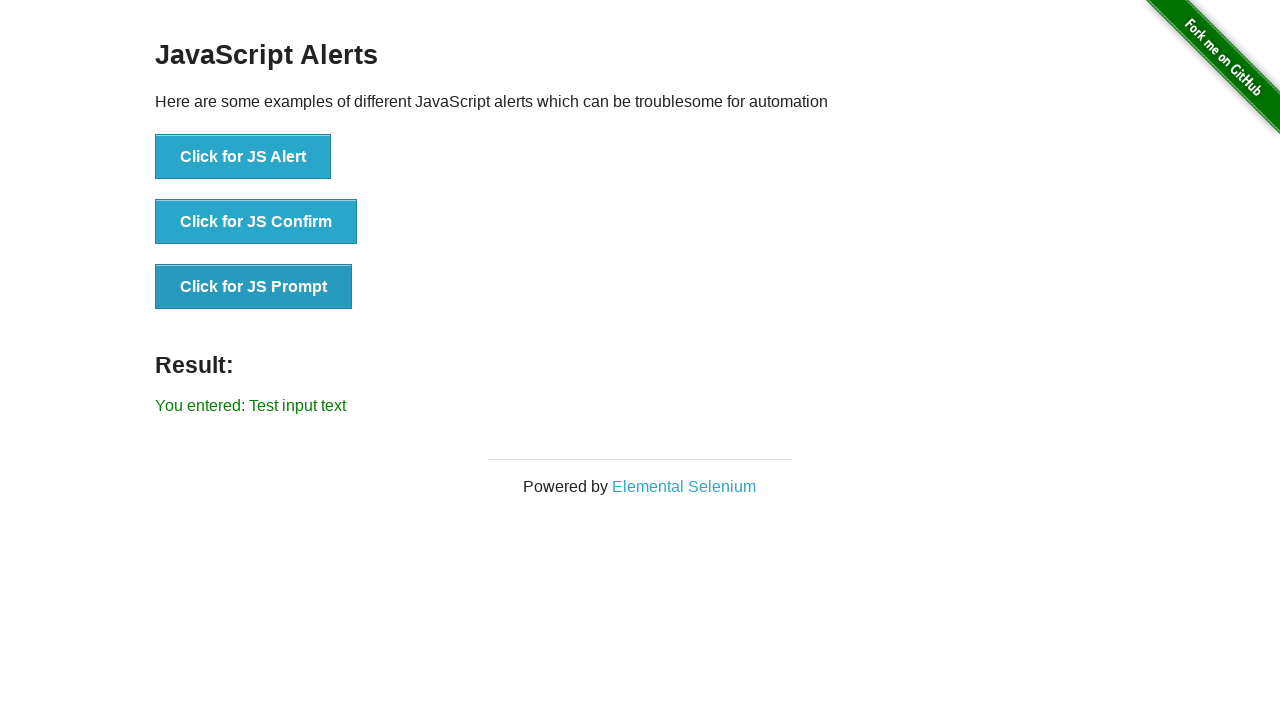

Prompt dialog result message loaded
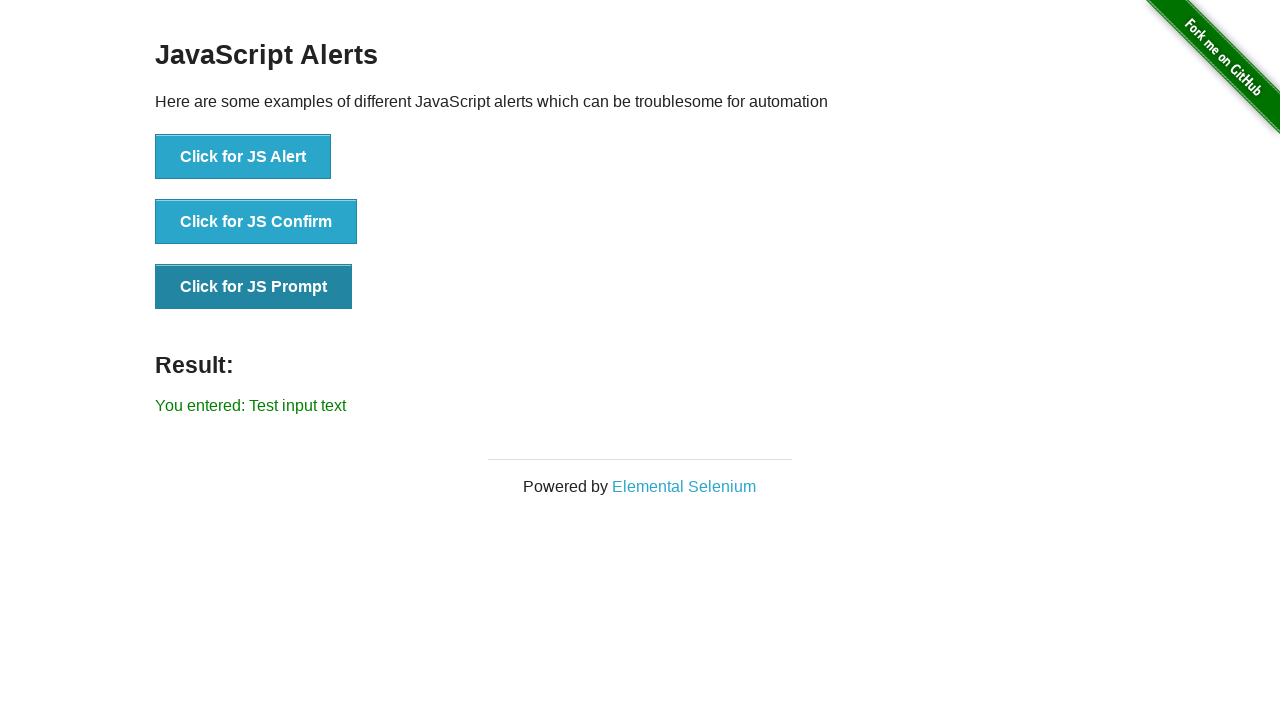

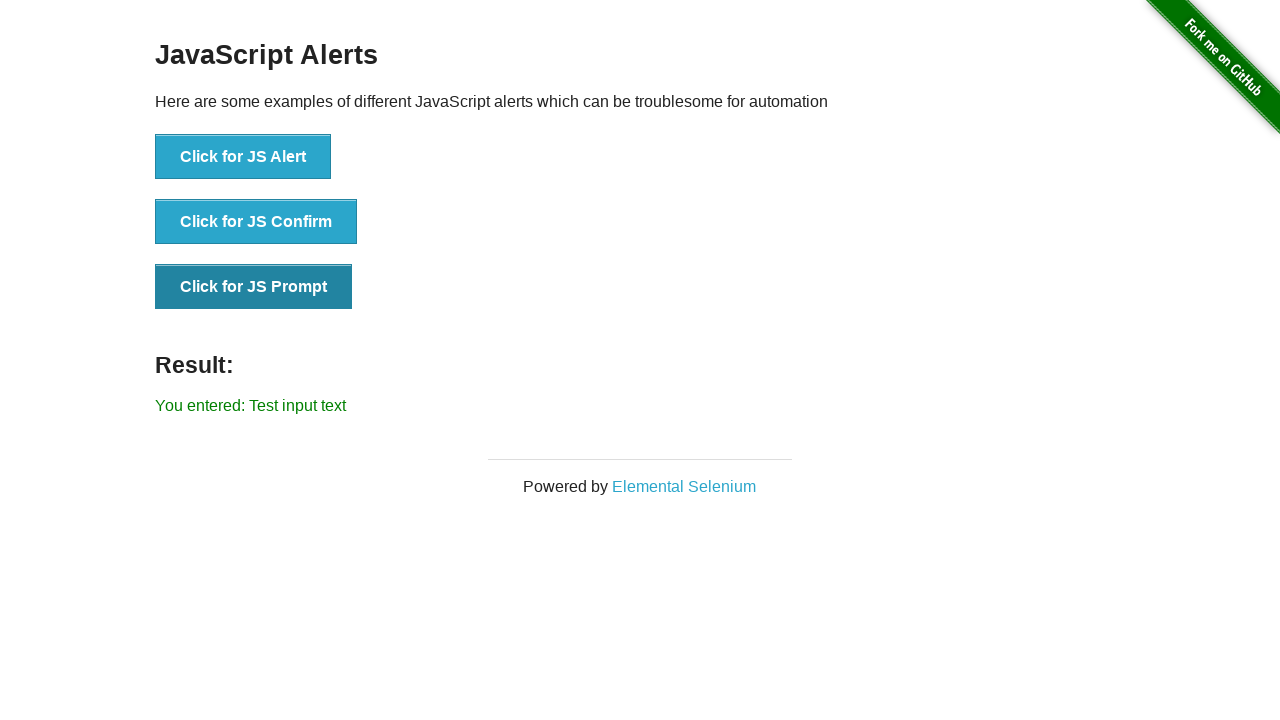